Tests interacting with an iframe and handling JavaScript confirm dialogs by clicking a button inside a frame and accepting the alert that appears.

Starting URL: https://www.w3schools.com/js/tryit.asp?filename=tryjs_confirm

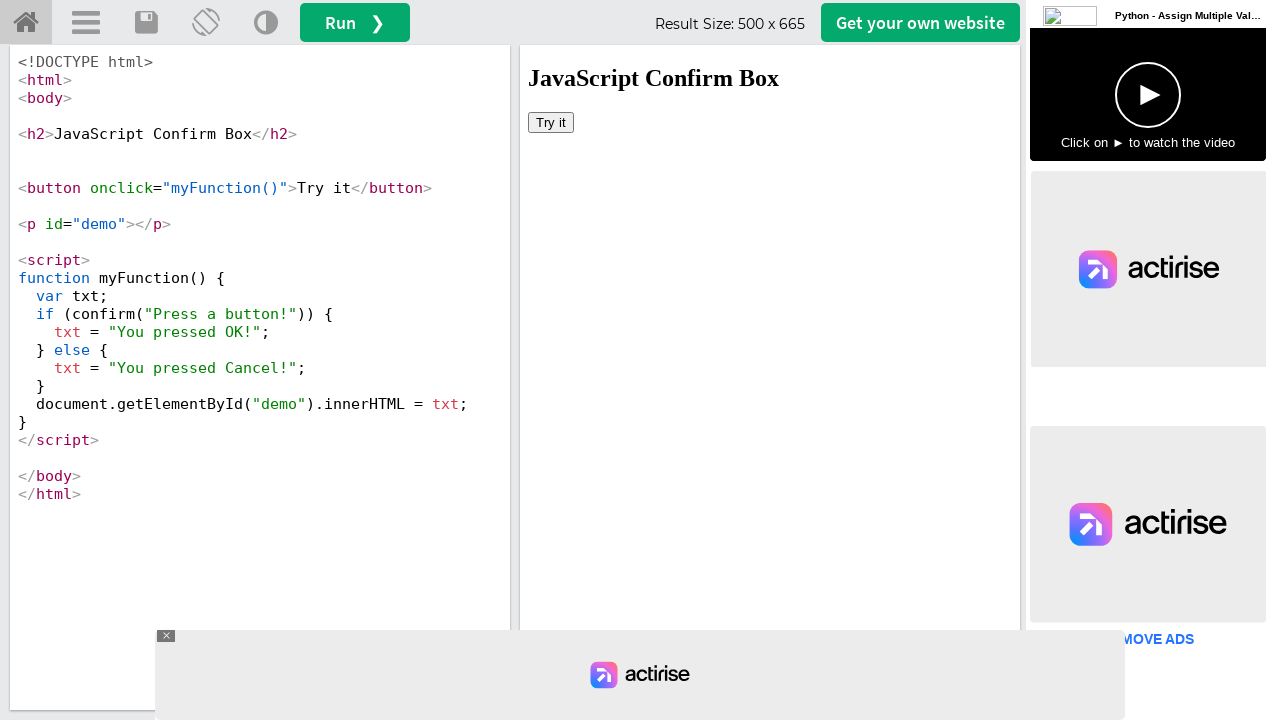

Set up dialog handler to accept alerts
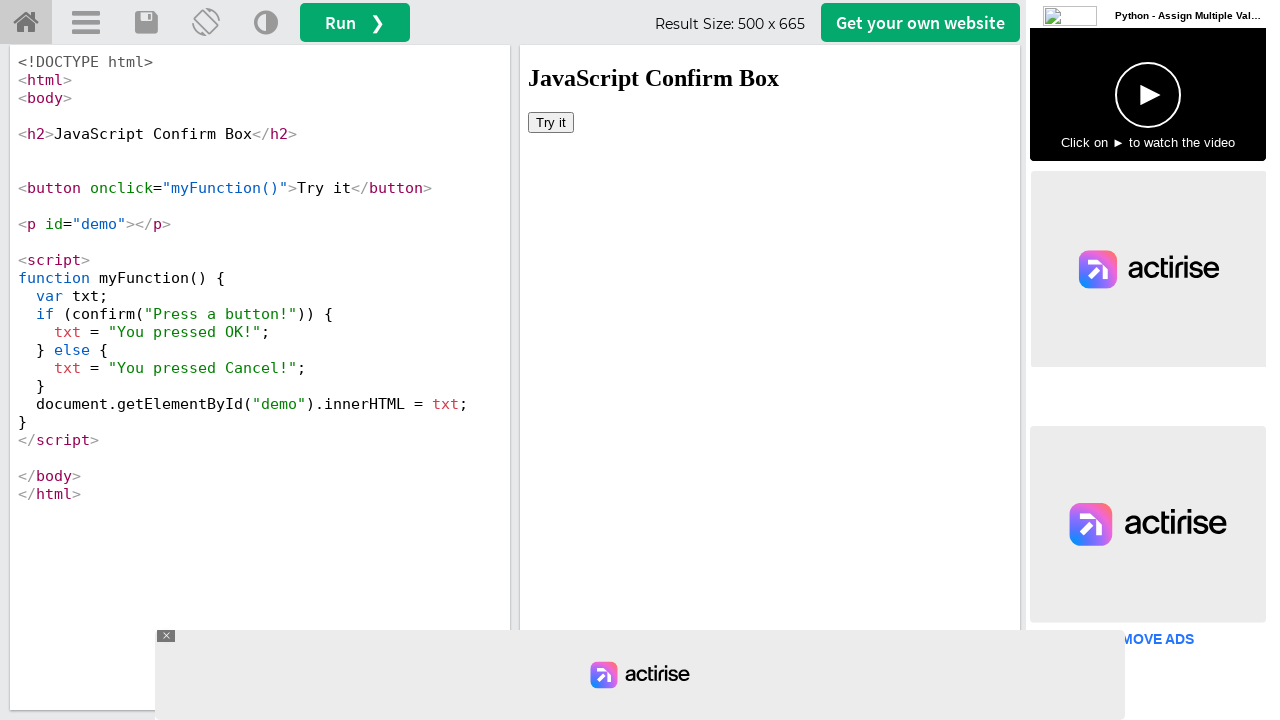

Located iframe with ID 'iframeResult'
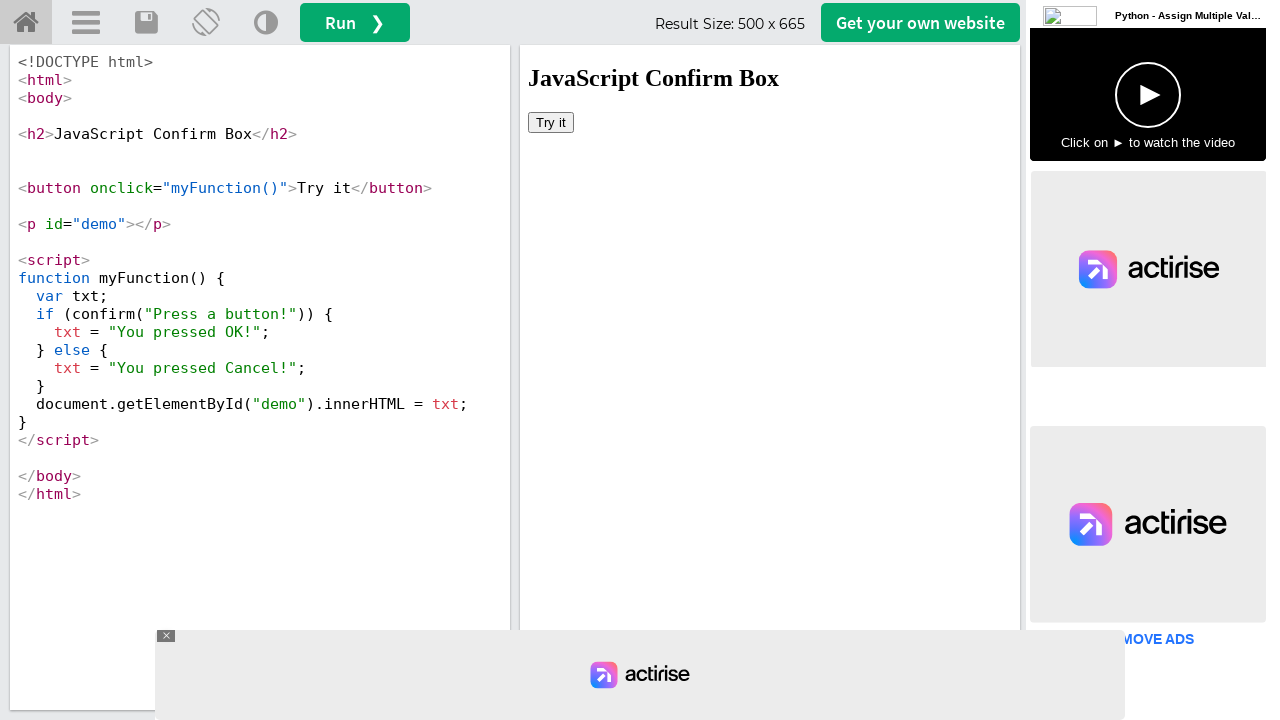

Clicked 'Try it' button inside the iframe at (551, 122) on iframe#iframeResult >> internal:control=enter-frame >> internal:role=button[name
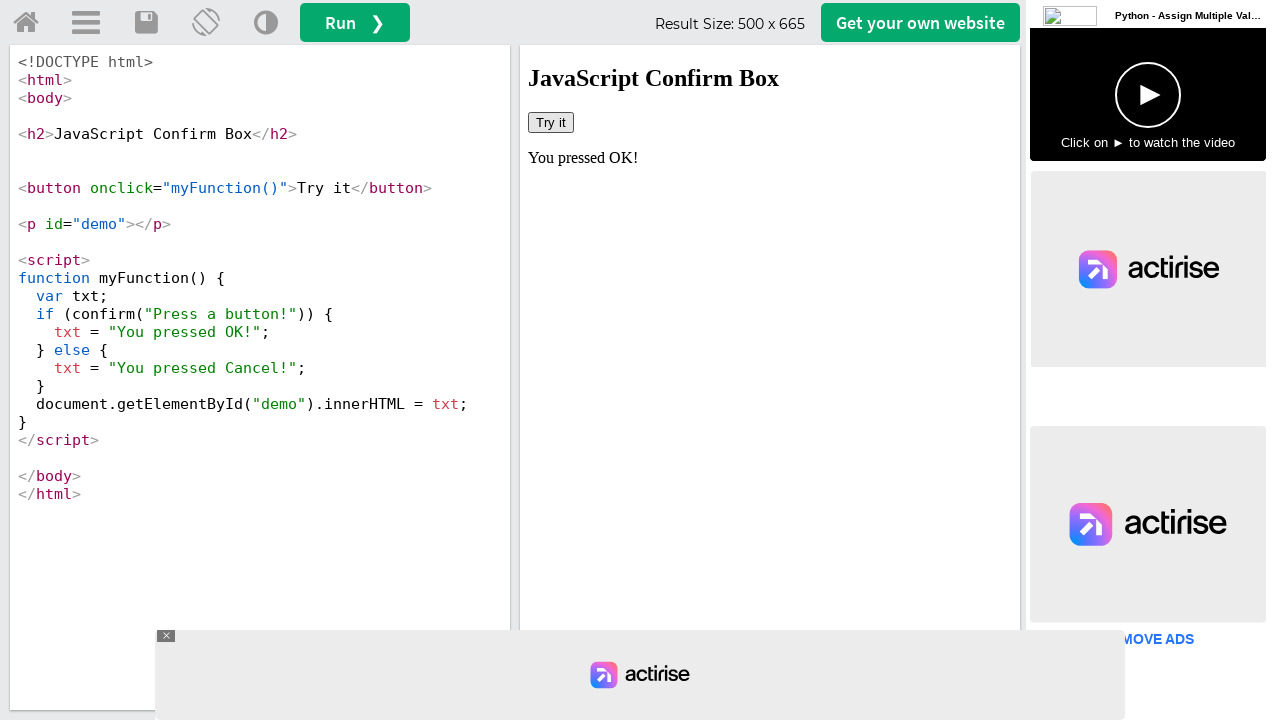

Demo element appeared after alert was accepted
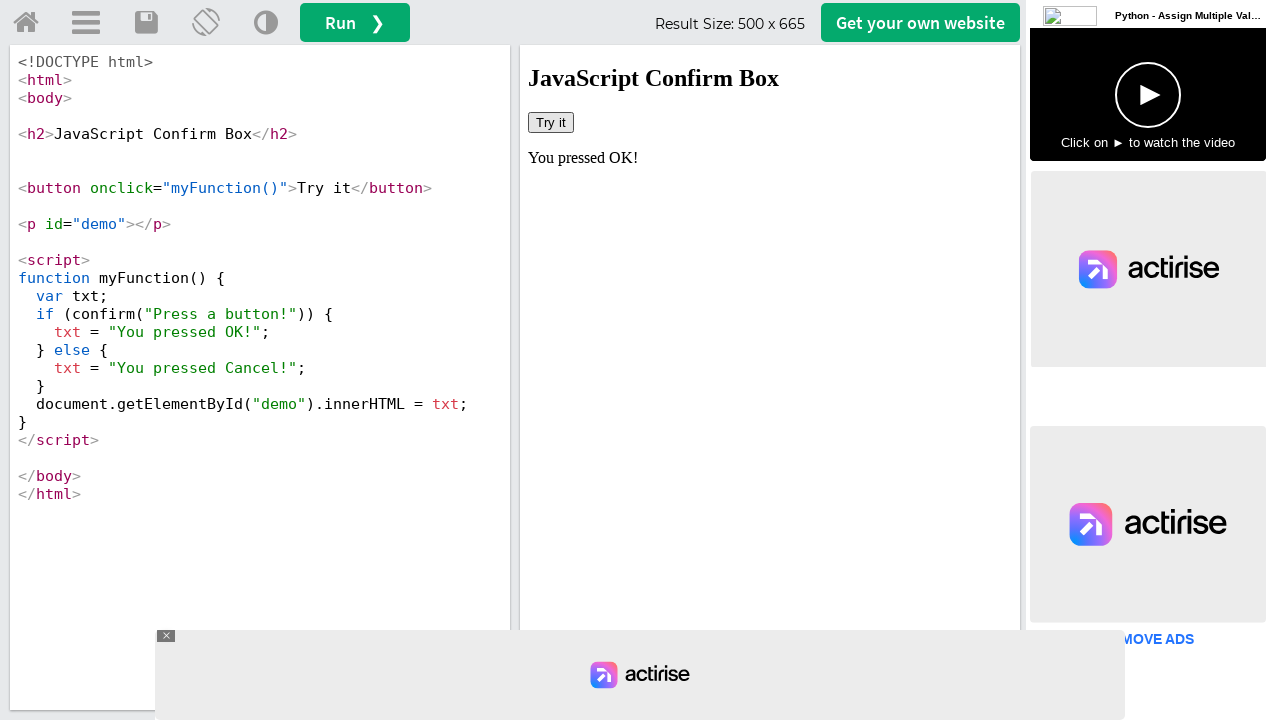

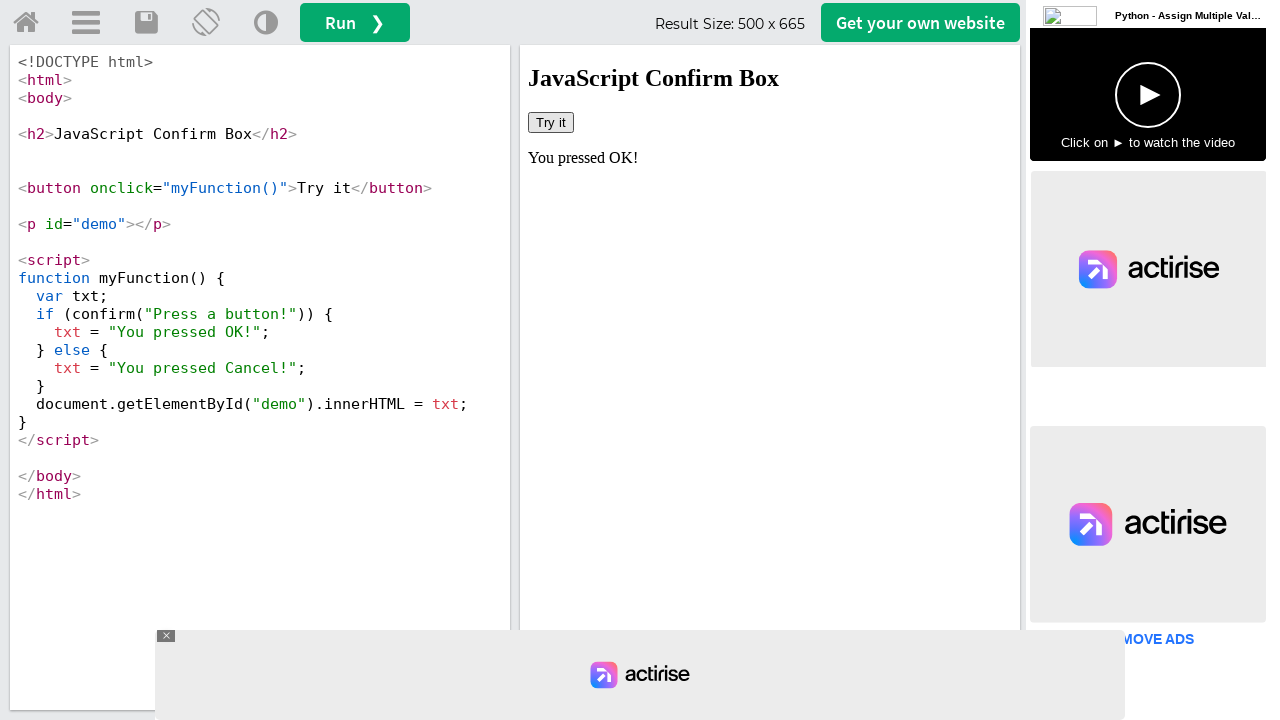